Navigates to a CSDN blog page and verifies that blog article links are displayed on the page

Starting URL: https://blog.csdn.net/lzw_java?type=blog

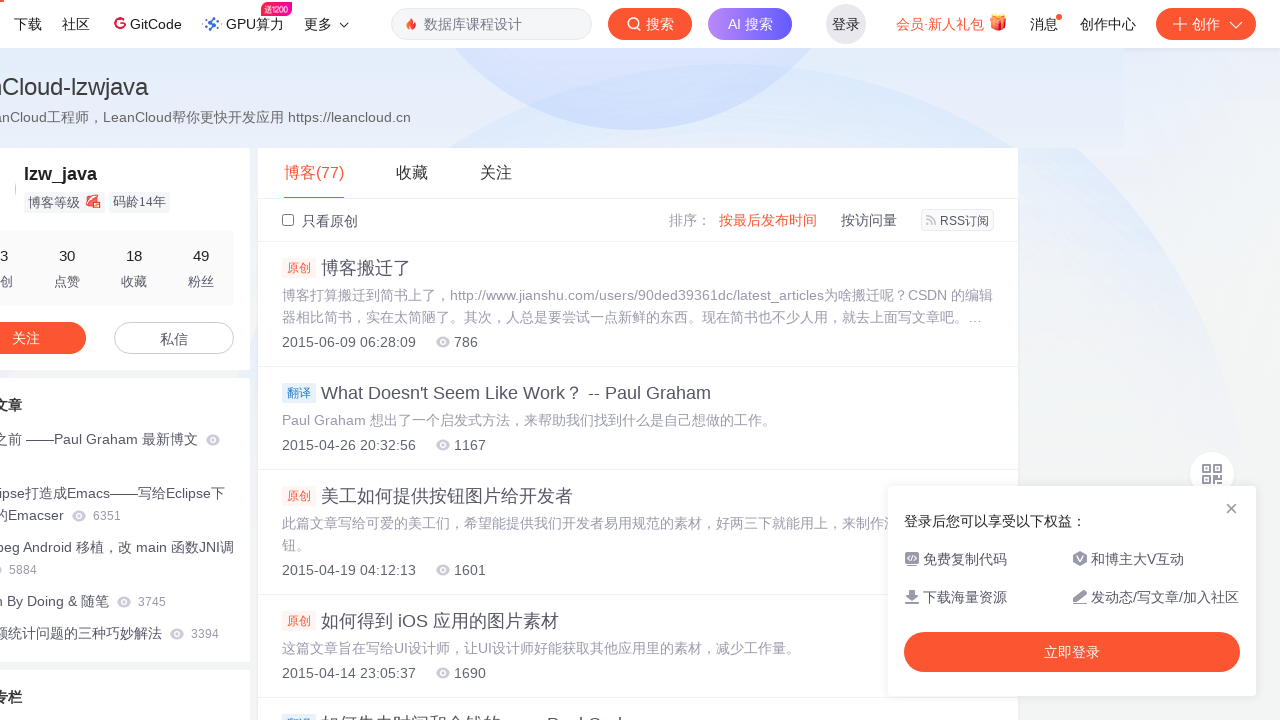

Navigated to CSDN blog page for user lzw_java
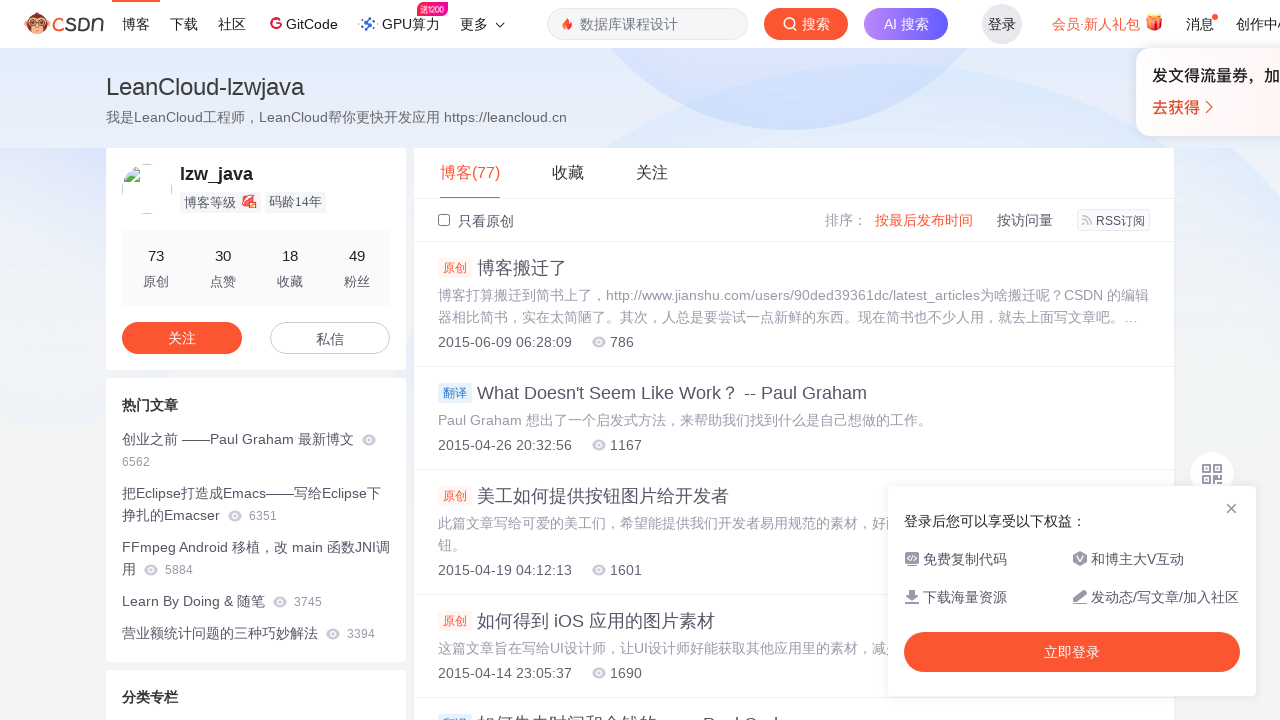

Blog article links are displayed on the page
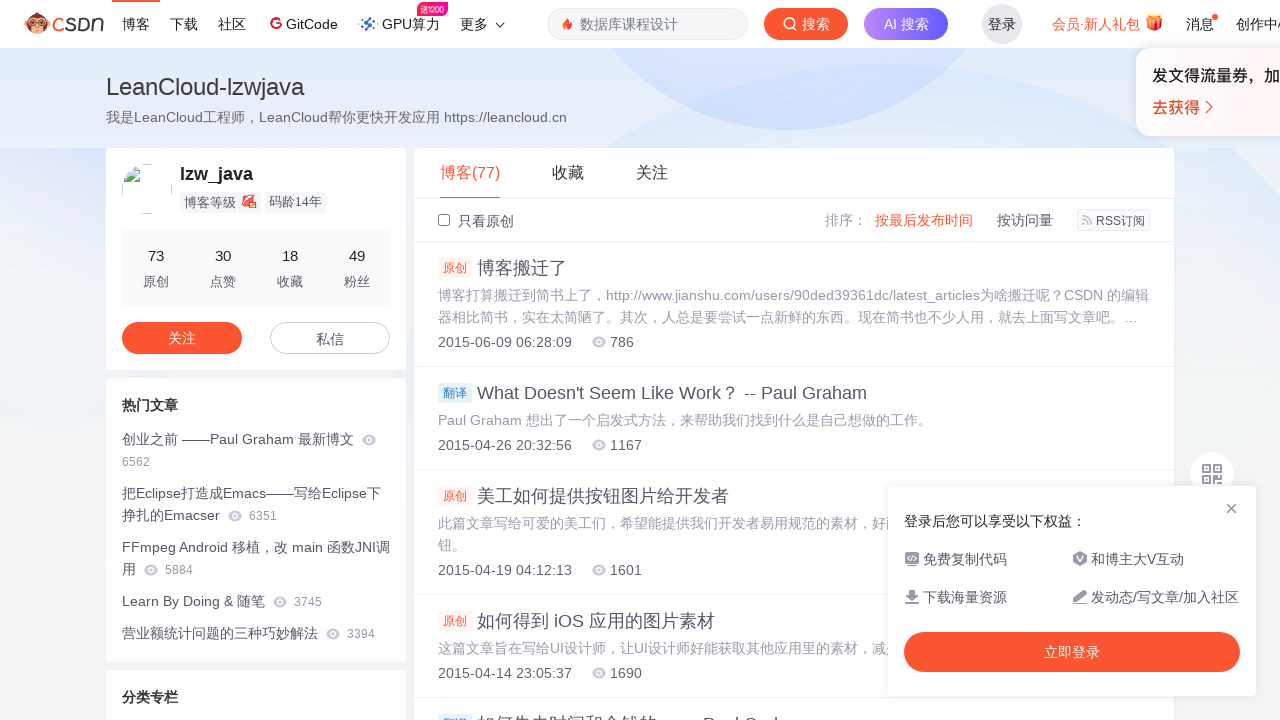

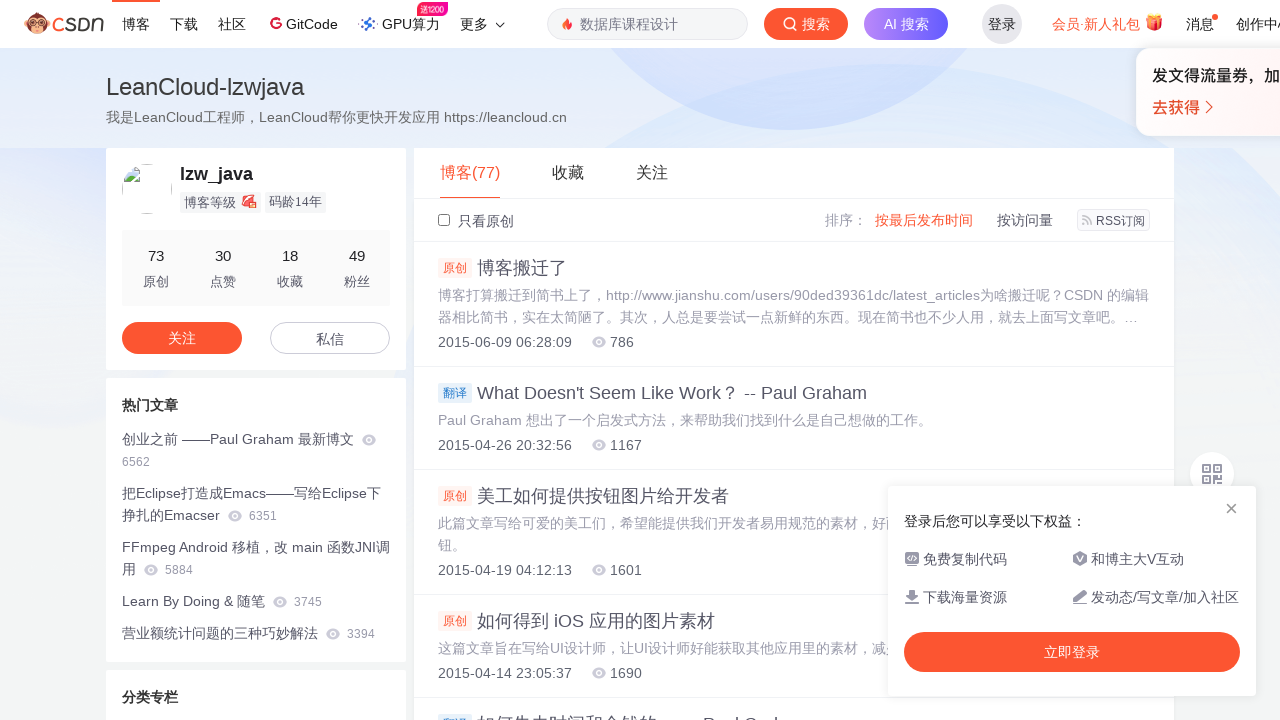